Tests the sorting functionality of a vegetable table by clicking the column header and verifying that the items are displayed in alphabetical order

Starting URL: https://rahulshettyacademy.com/seleniumPractise/#/offers

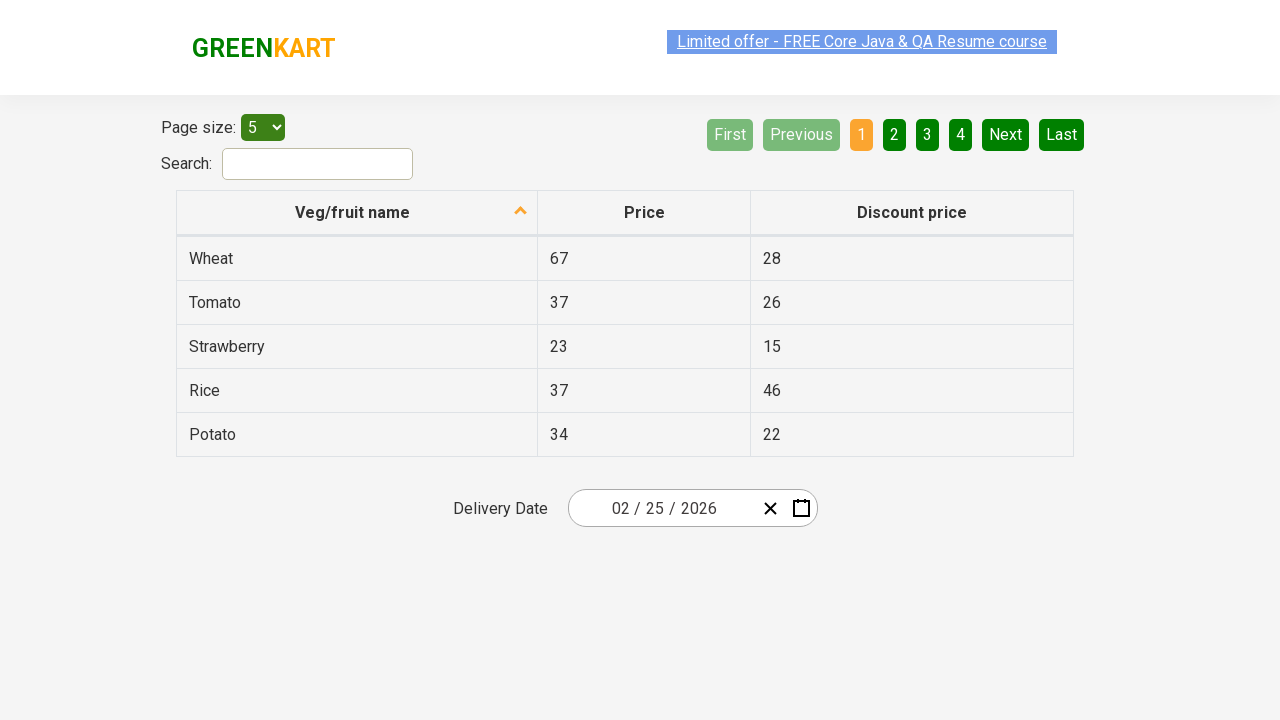

Waited for vegetable table to load
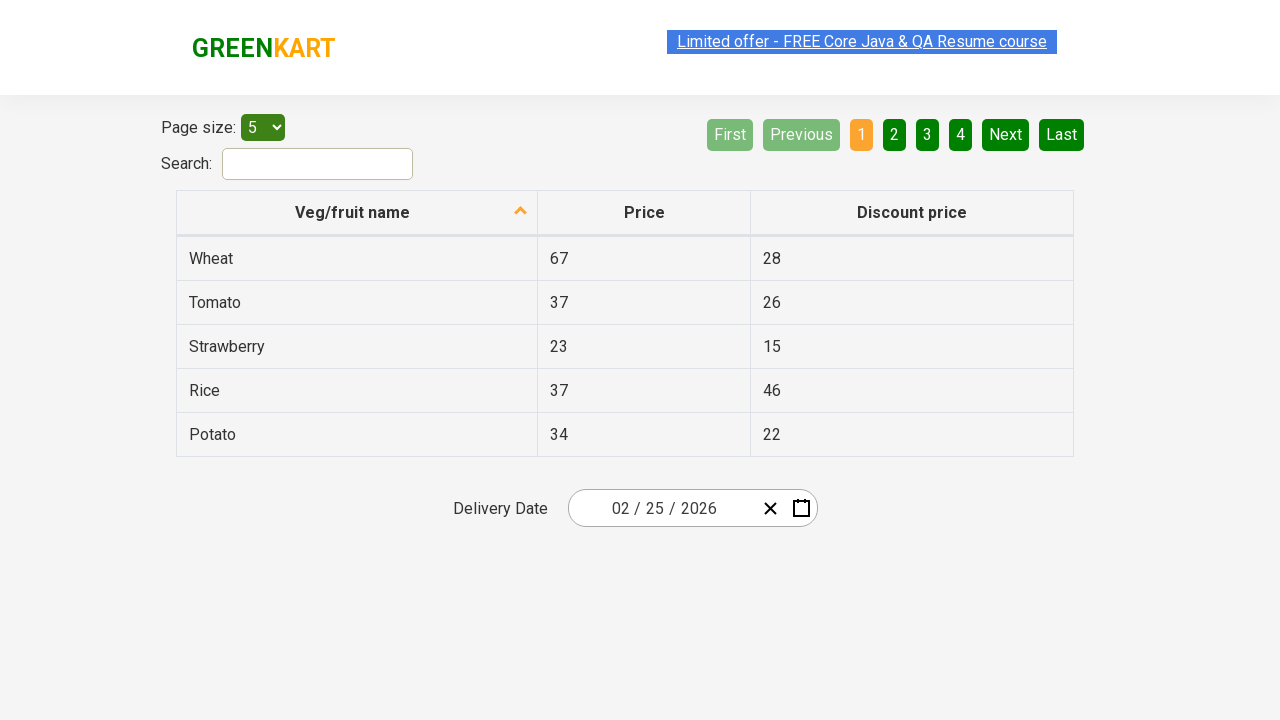

Retrieved initial list of vegetable elements
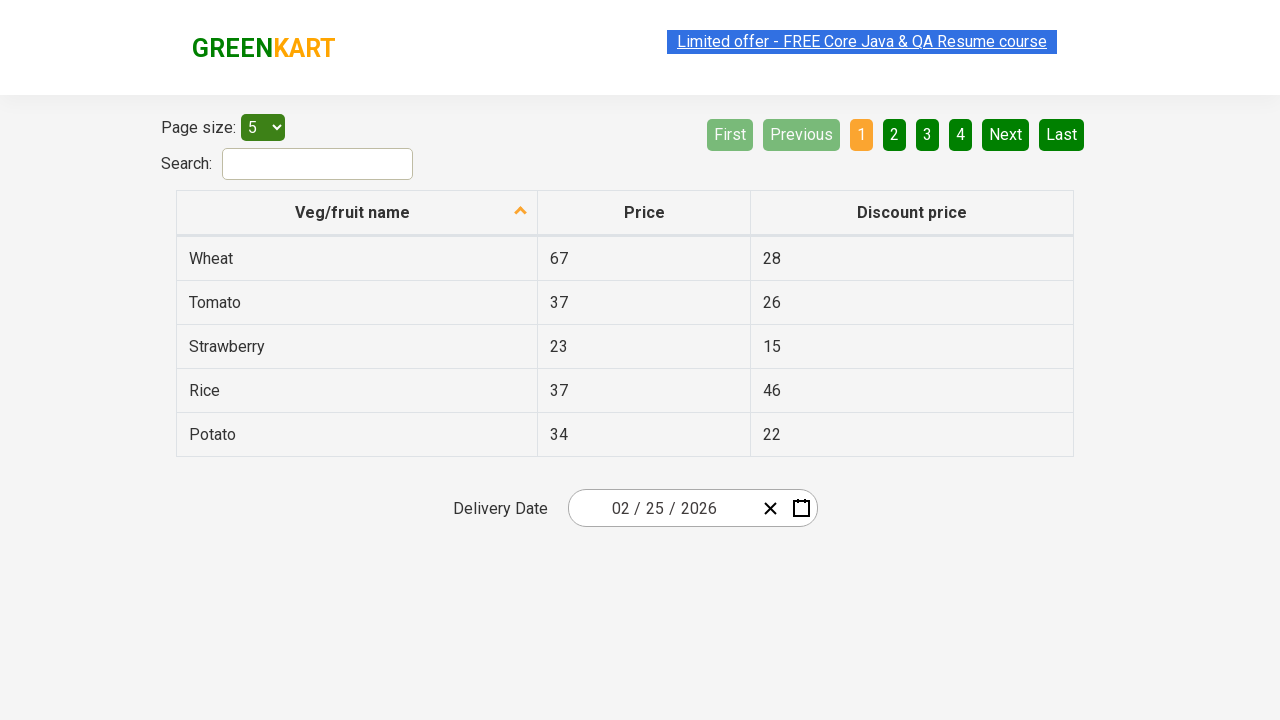

Extracted initial vegetable list: ['Wheat', 'Tomato', 'Strawberry', 'Rice', 'Potato']
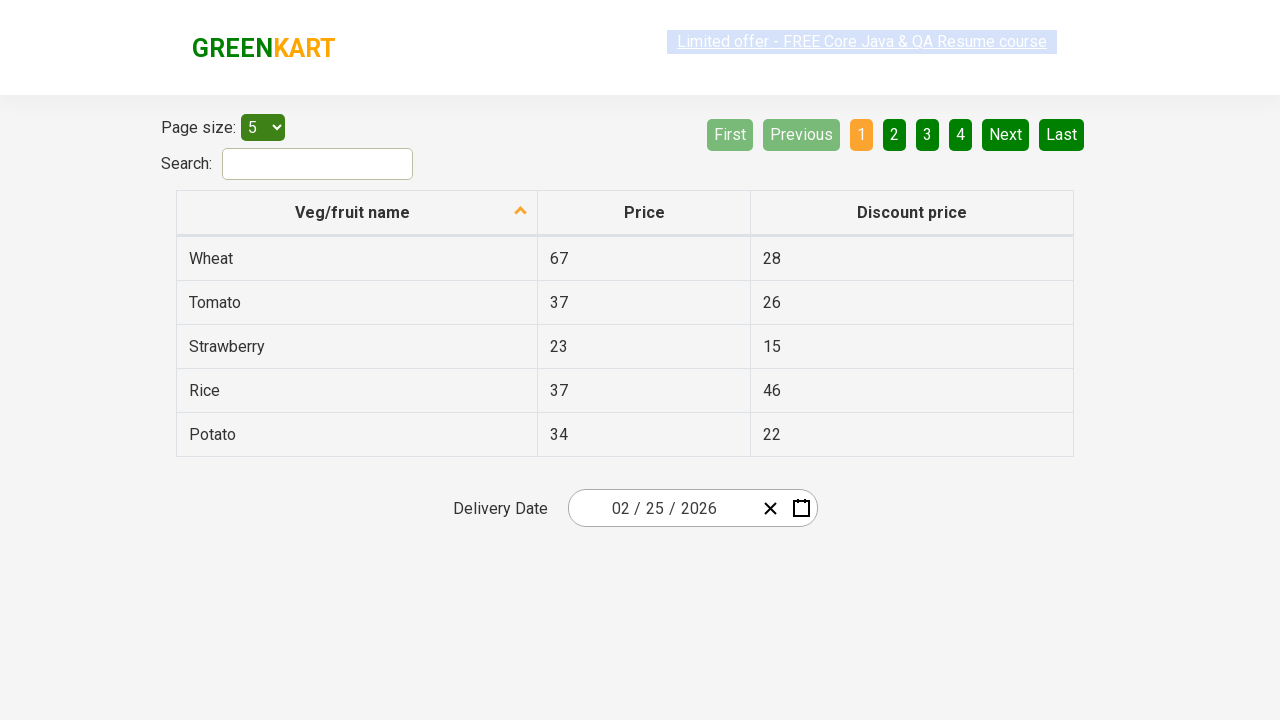

Clicked on 'Veg/fruit name' column header to sort at (353, 212) on xpath=//span[text()='Veg/fruit name']
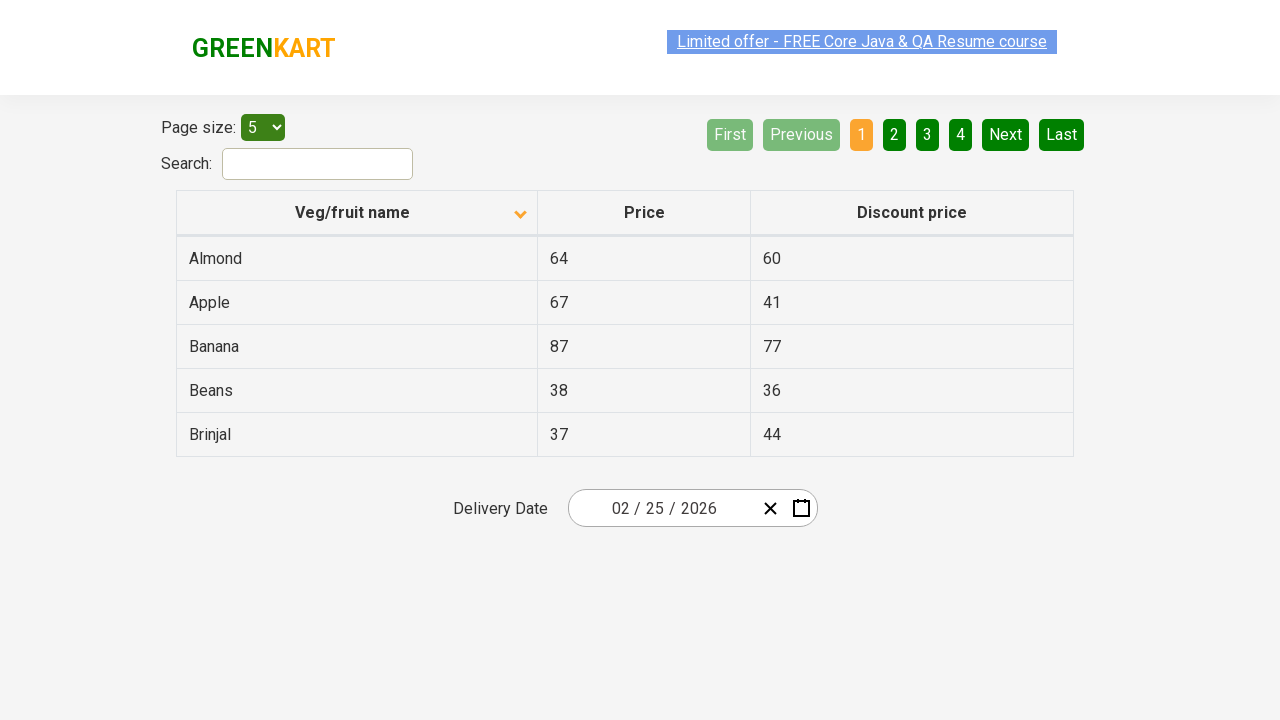

Waited for sorting operation to complete
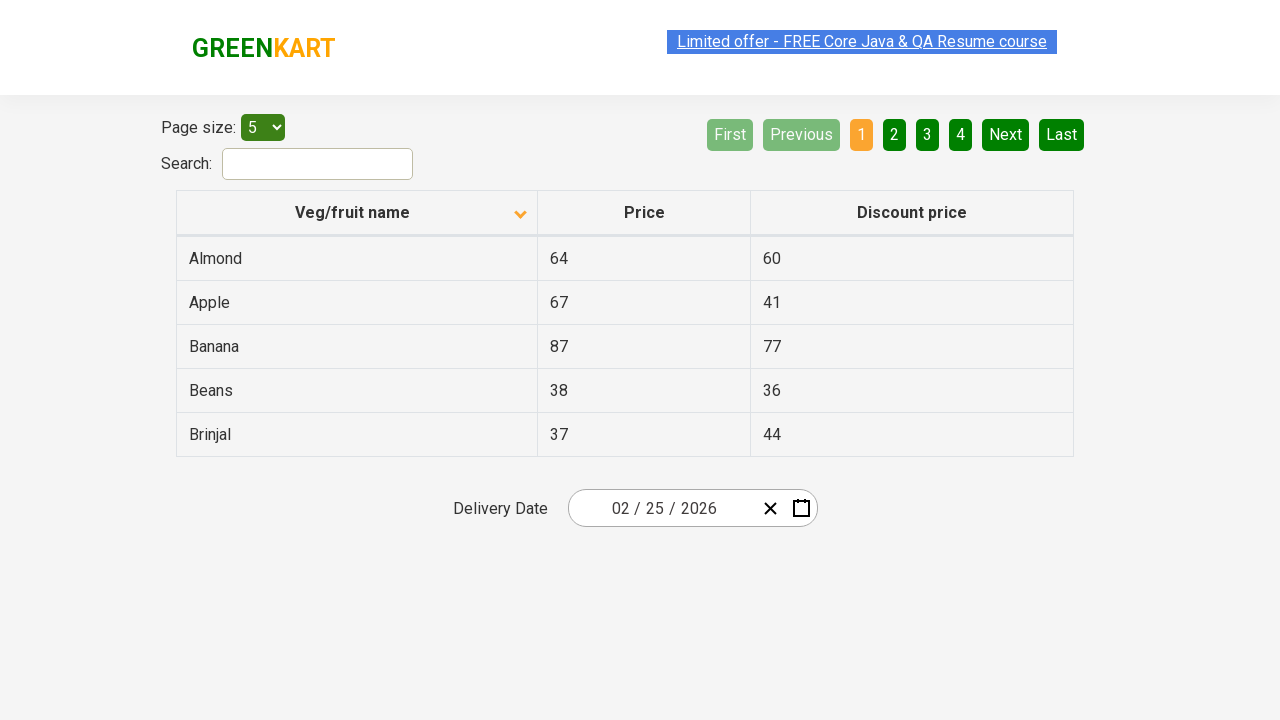

Retrieved sorted list of vegetable elements
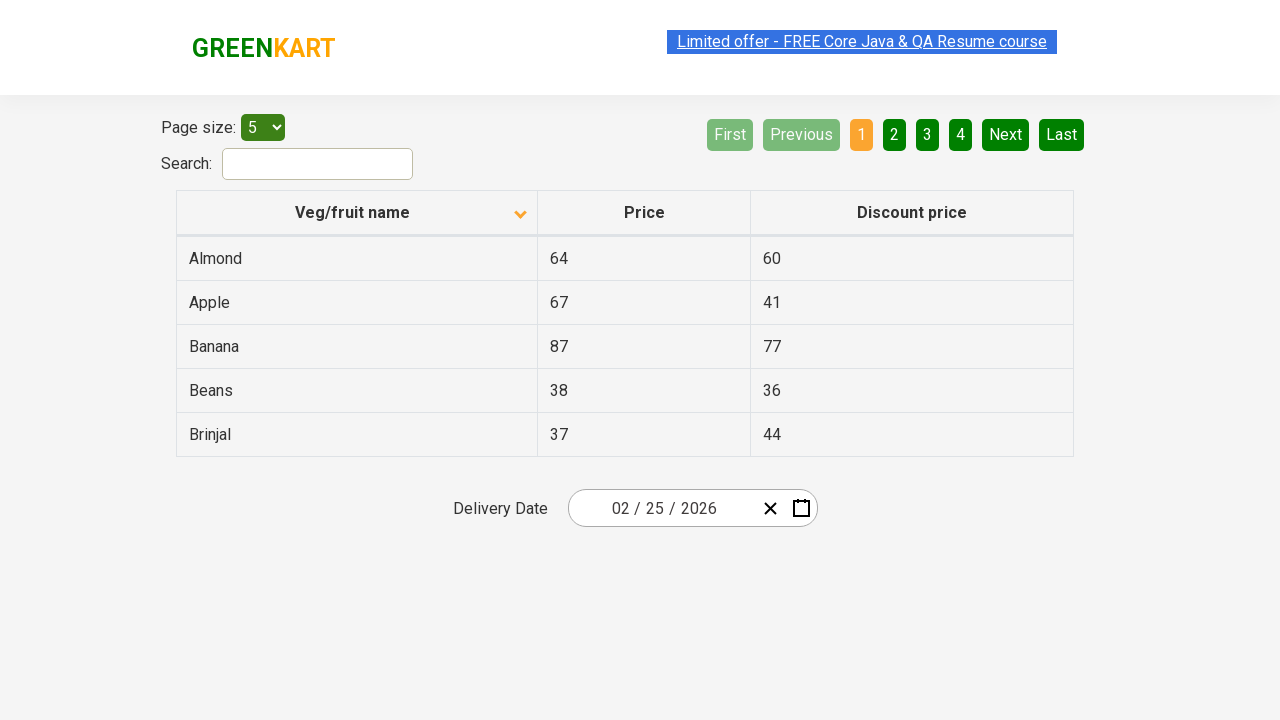

Extracted sorted vegetable list: ['Almond', 'Apple', 'Banana', 'Beans', 'Brinjal']
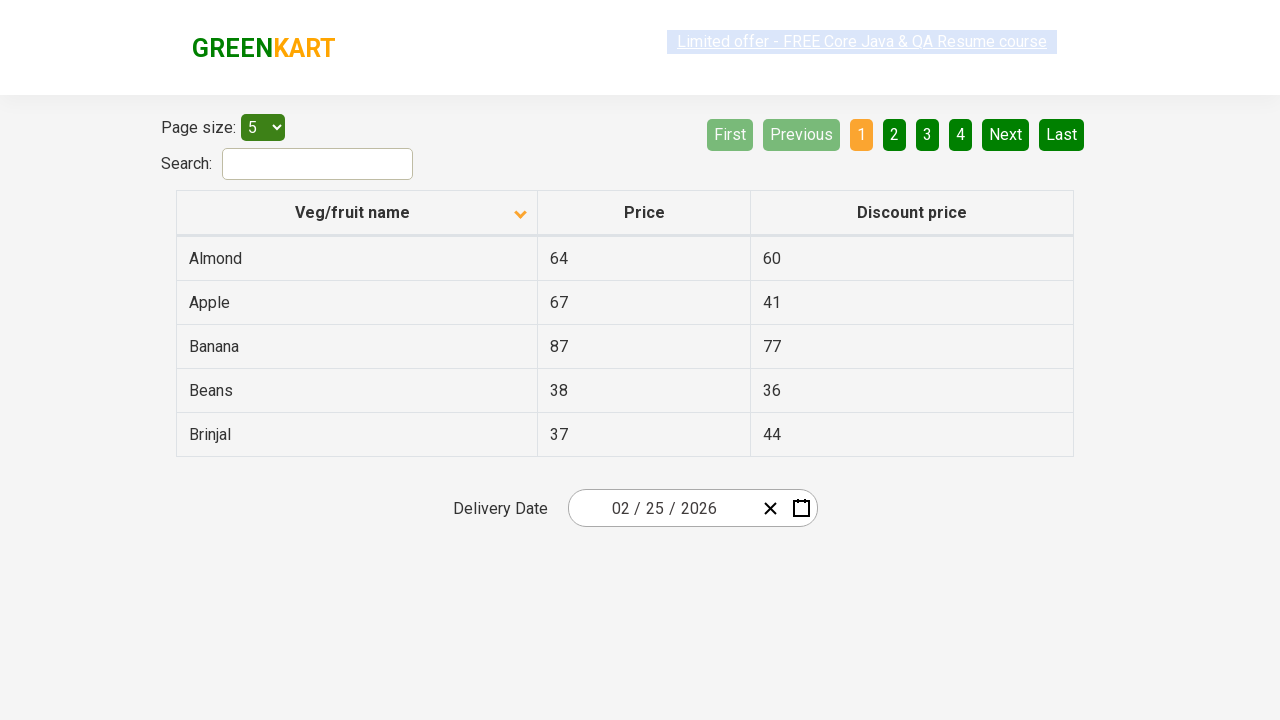

Generated expected alphabetically sorted list: ['Almond', 'Apple', 'Banana', 'Beans', 'Brinjal']
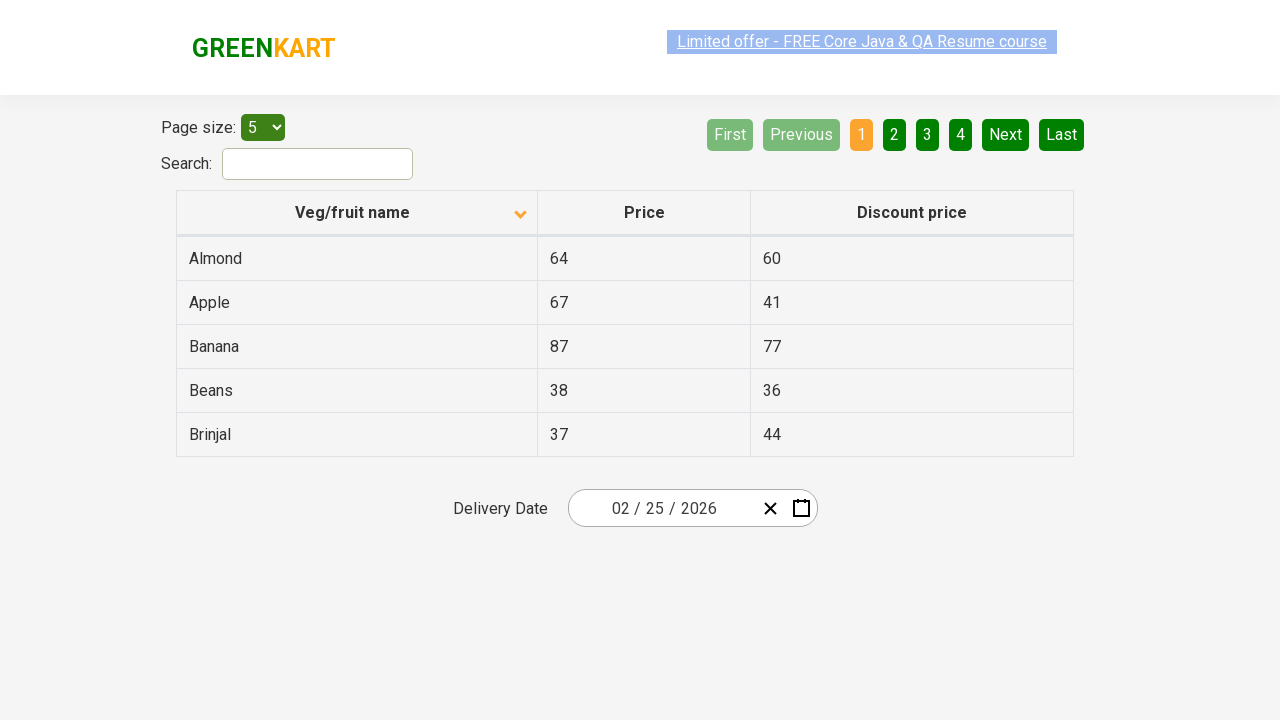

Verified that vegetable list is sorted in alphabetical order
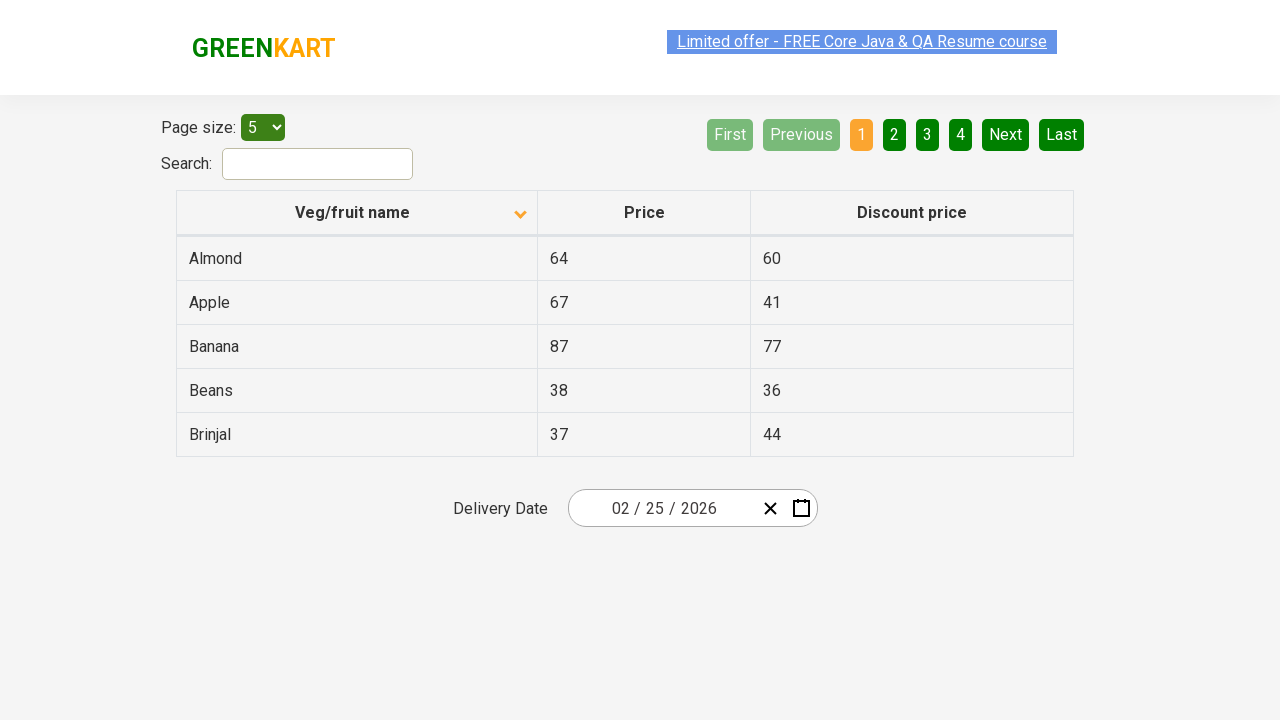

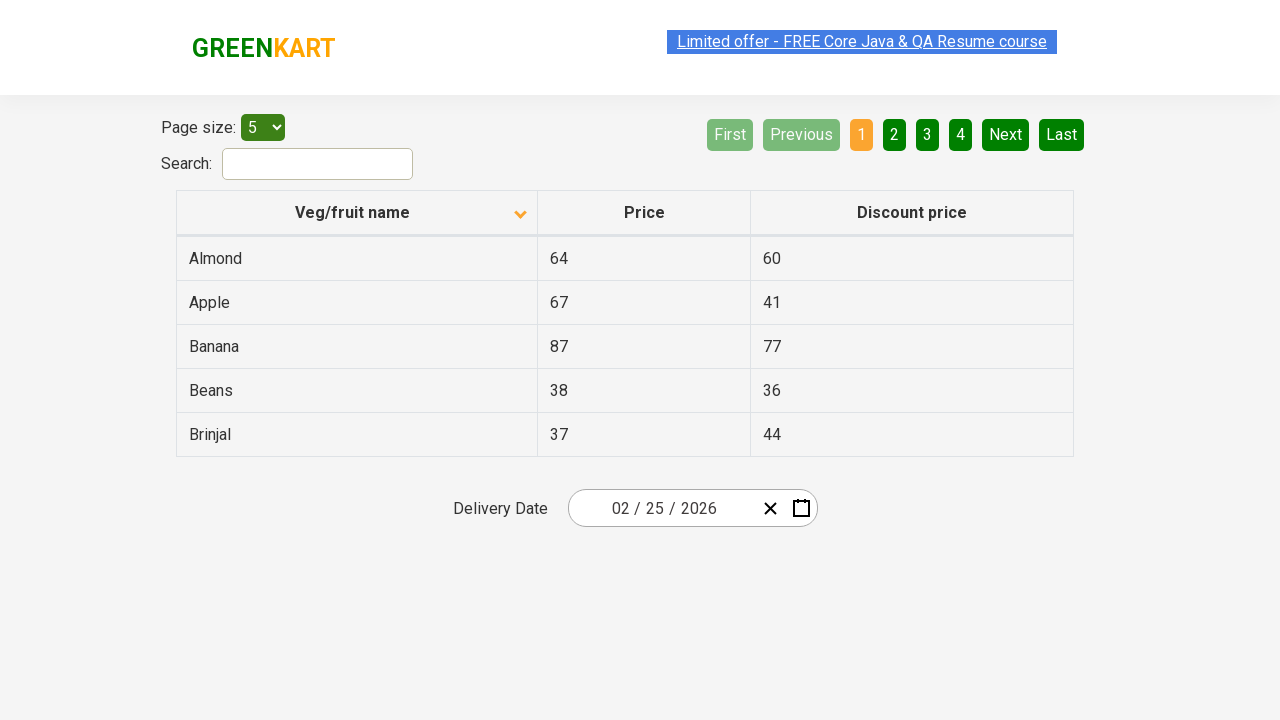